Tests handling nested frames by navigating to a page with iframes, locating a button inside a nested frame, and clicking it. Also handles JavaScript dialog prompts that may appear.

Starting URL: https://www.leafground.com/frame.xhtml

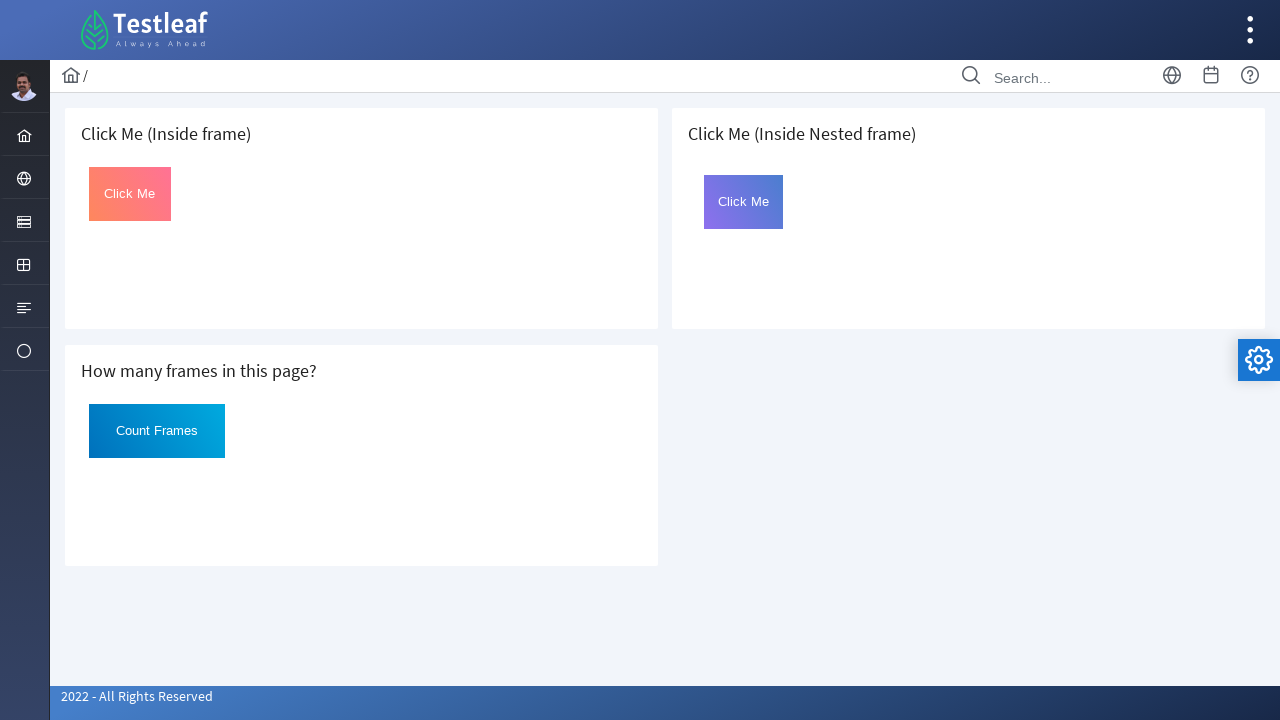

Set up dialog handler for JavaScript prompts
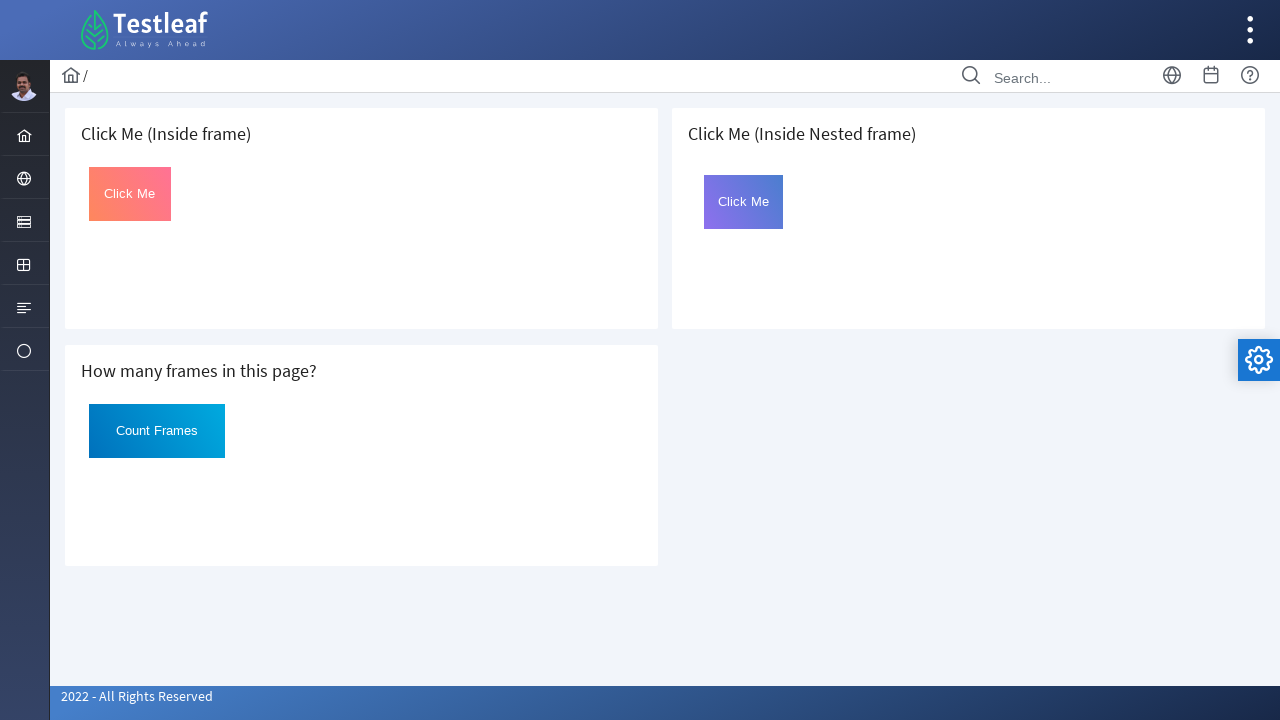

Waited for page to fully load with domcontentloaded state
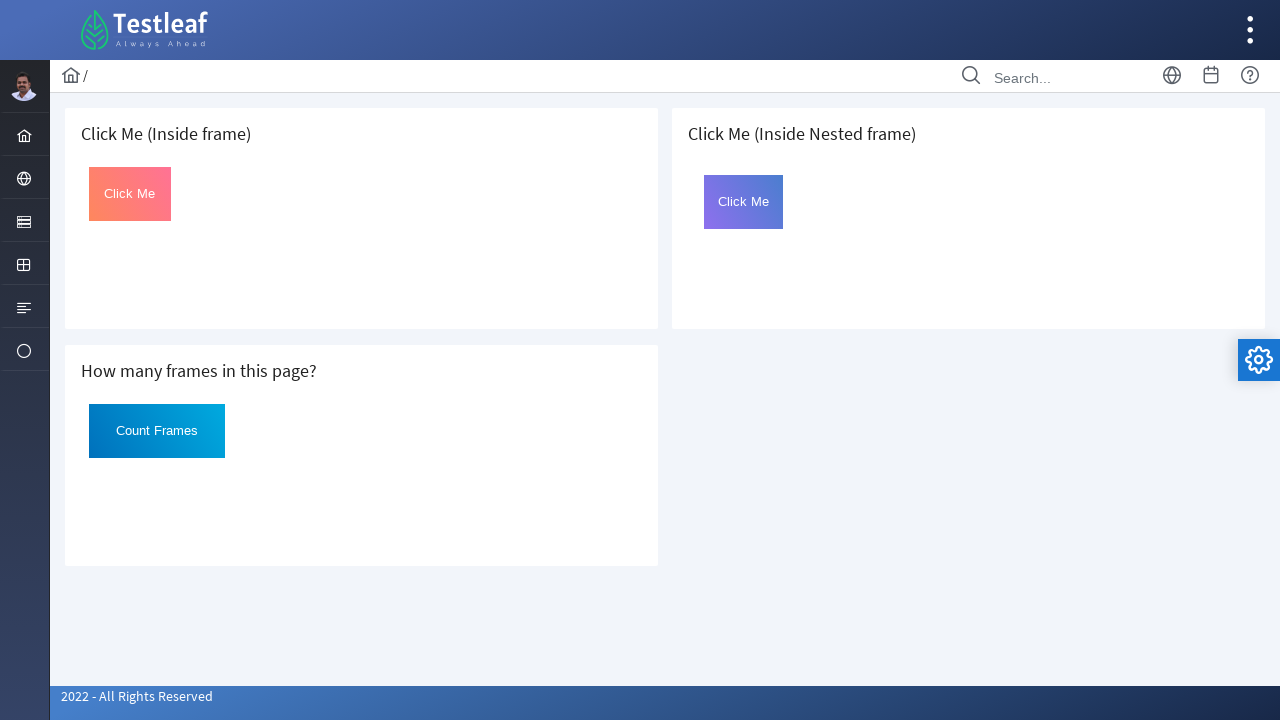

Located frame by URL https://www.leafground.com/page.xhtml
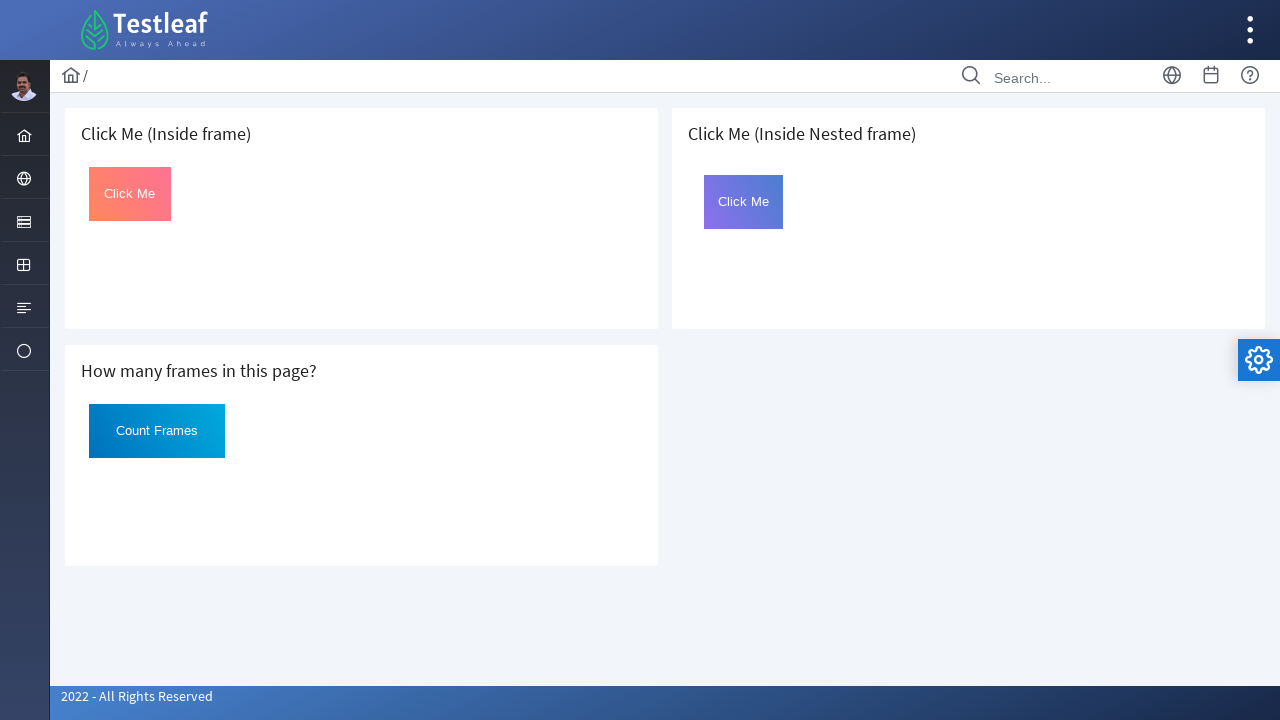

Located nested frame with id 'frame2' inside parent frame
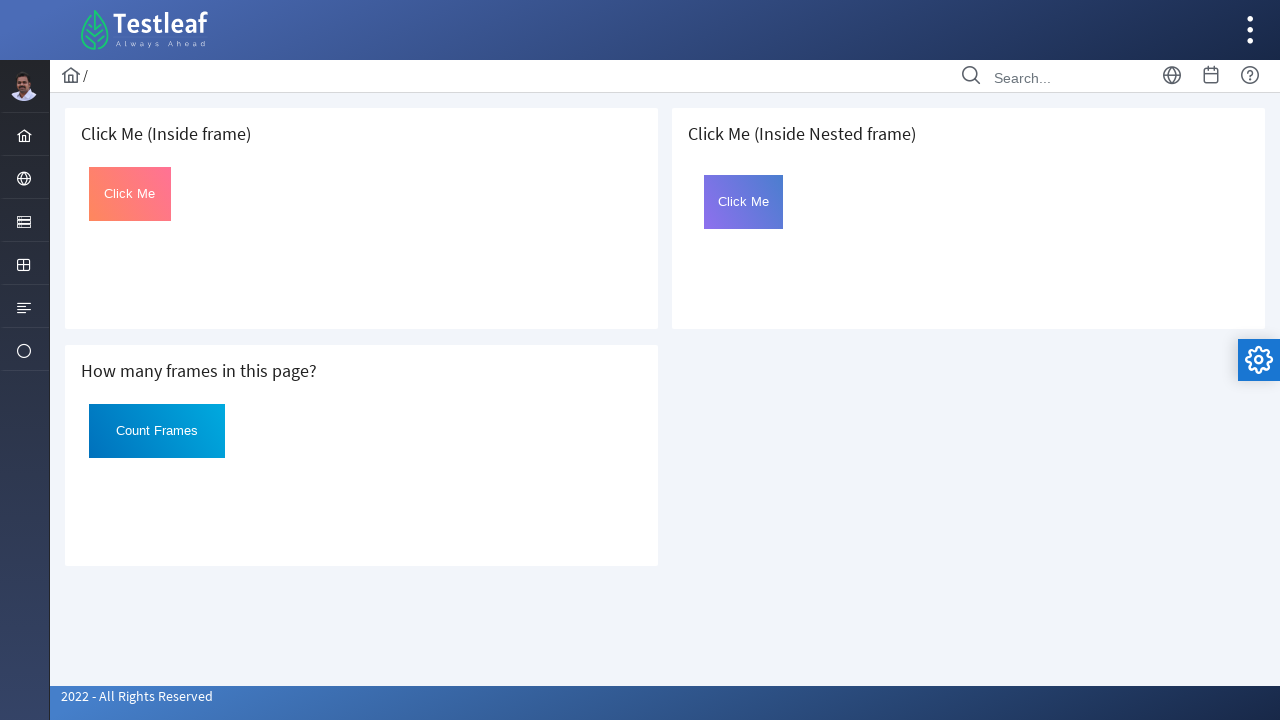

Located button with id 'Click' inside nested frame
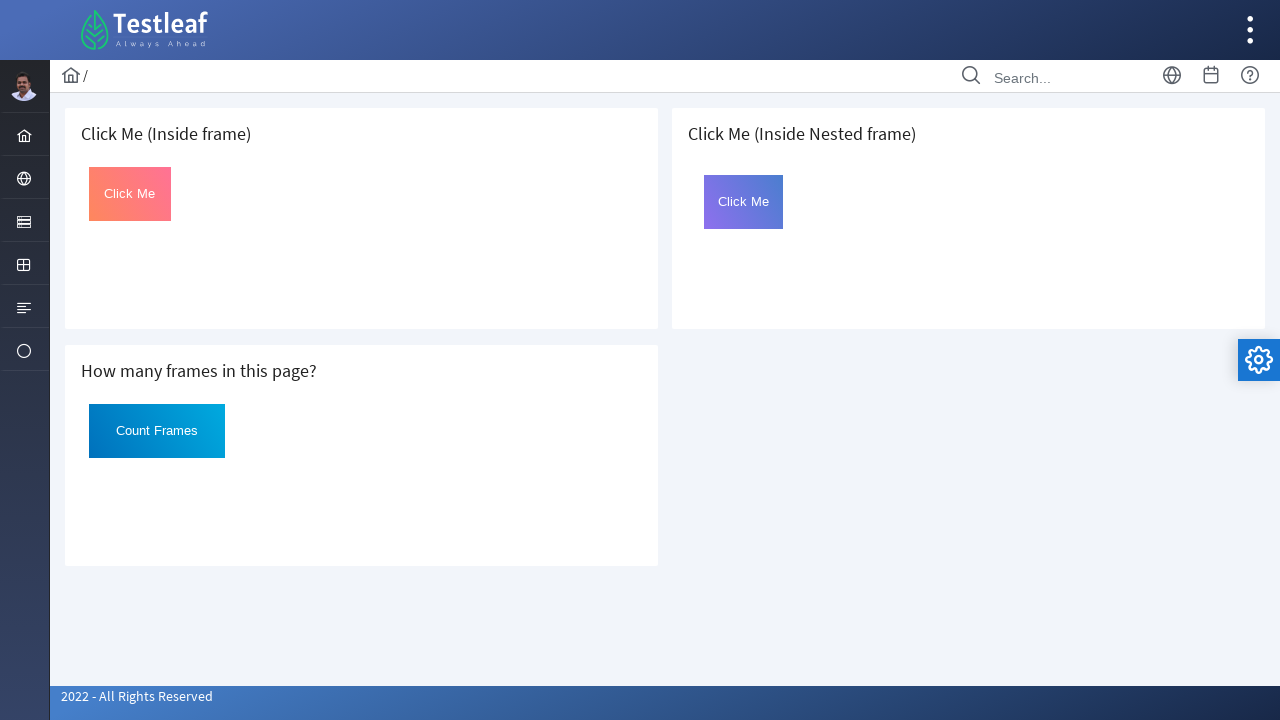

Clicked button inside nested frame with force=True at (744, 202) on #frame2 >> internal:control=enter-frame >> button#Click
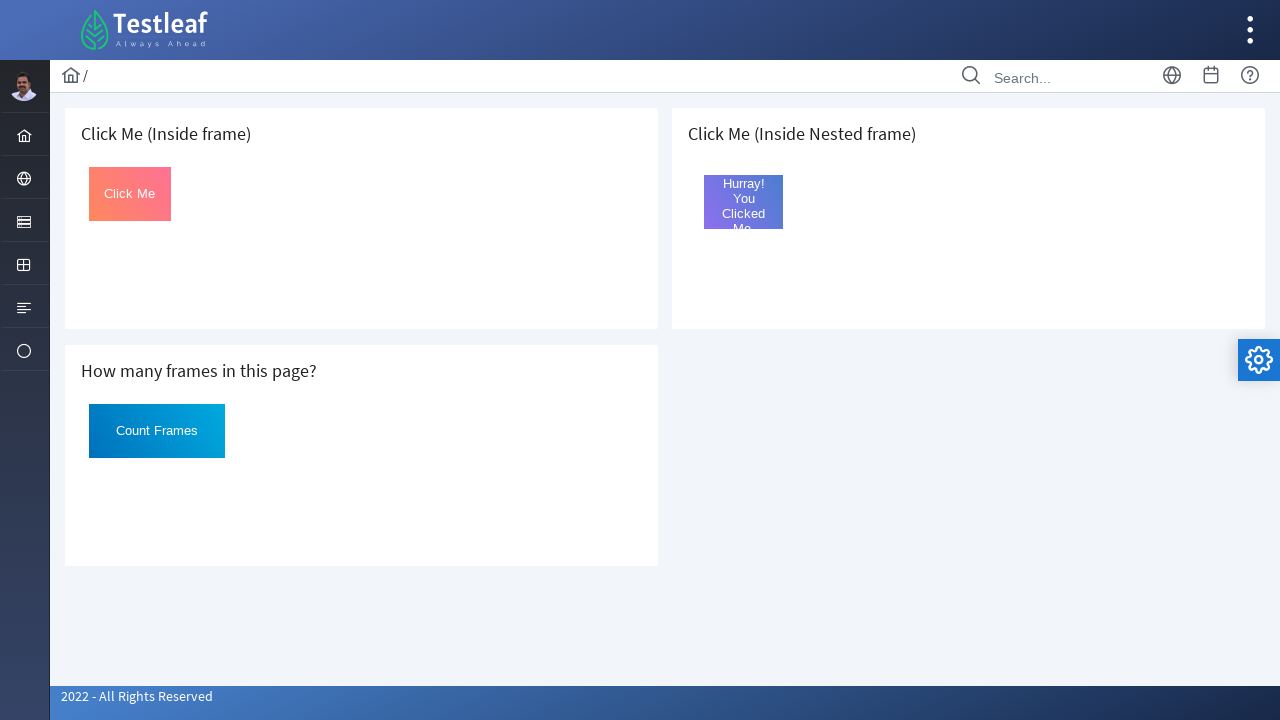

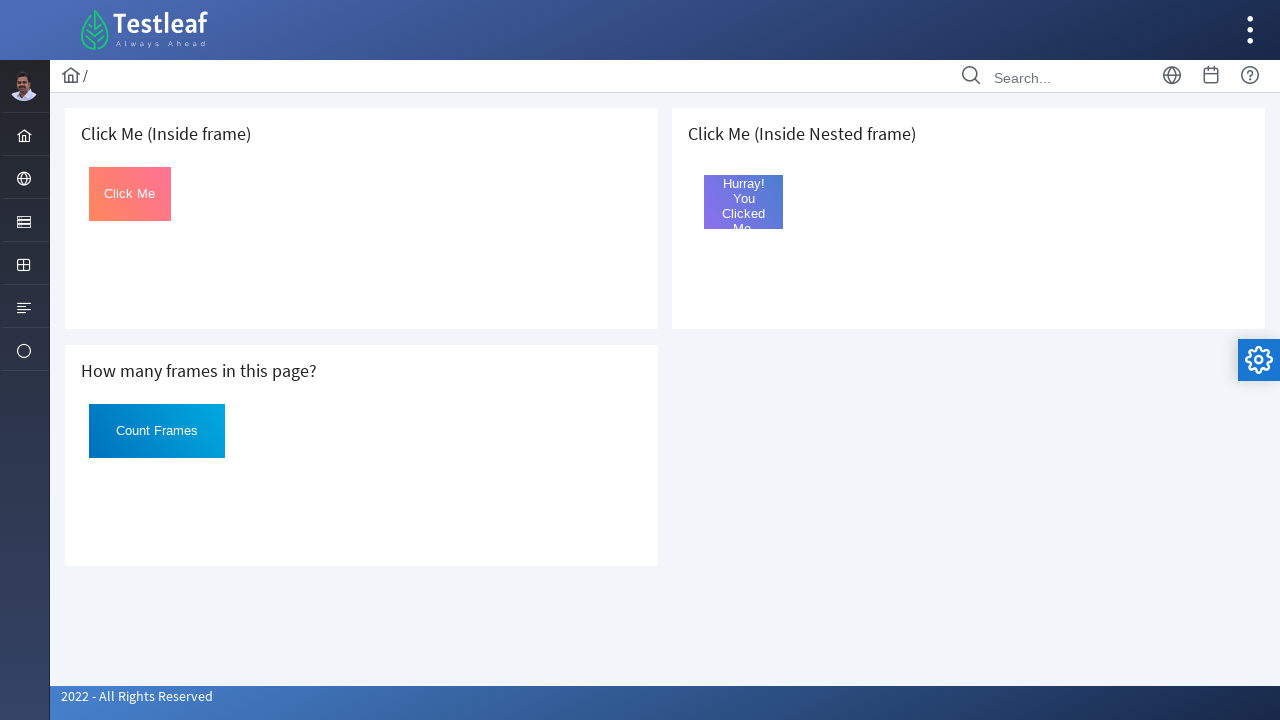